Tests the Add/Remove Elements functionality by navigating to the page, adding an element, and then deleting it

Starting URL: https://the-internet.herokuapp.com/

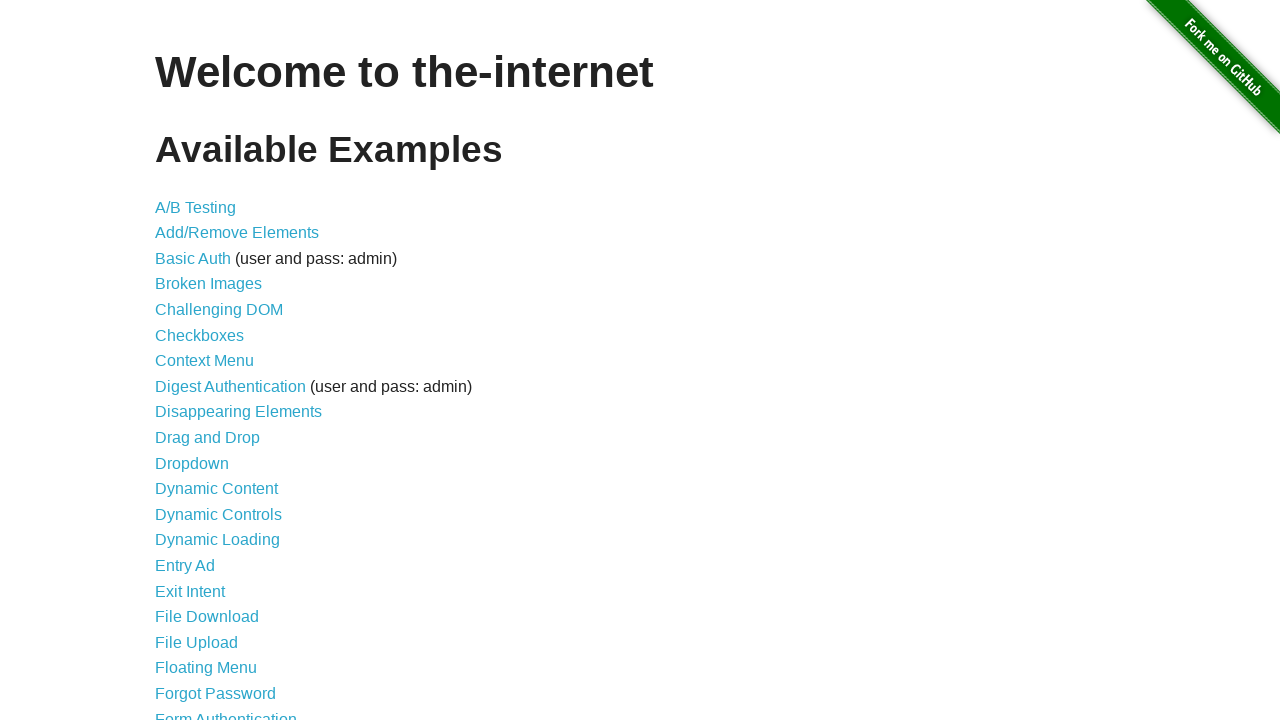

Clicked on Add/Remove Elements link at (237, 233) on xpath=//a[.='Add/Remove Elements']
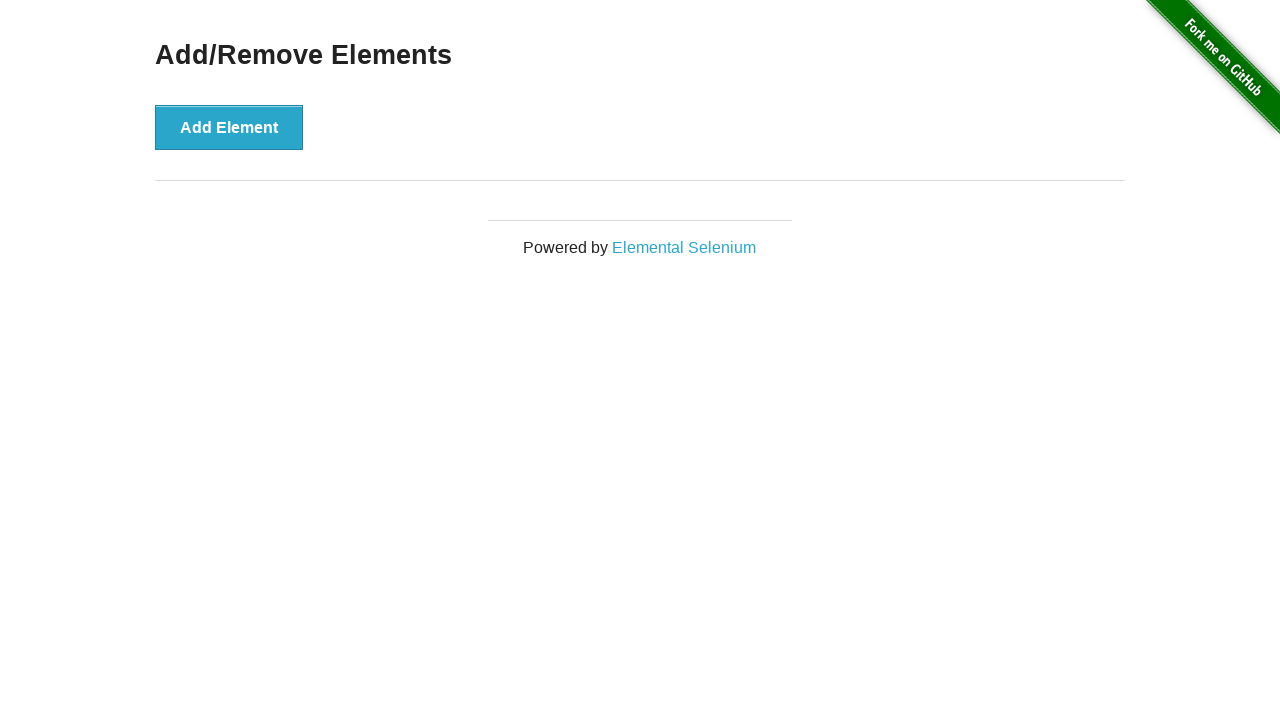

Clicked Add Element button to add an element at (229, 127) on xpath=//button[.='Add Element']
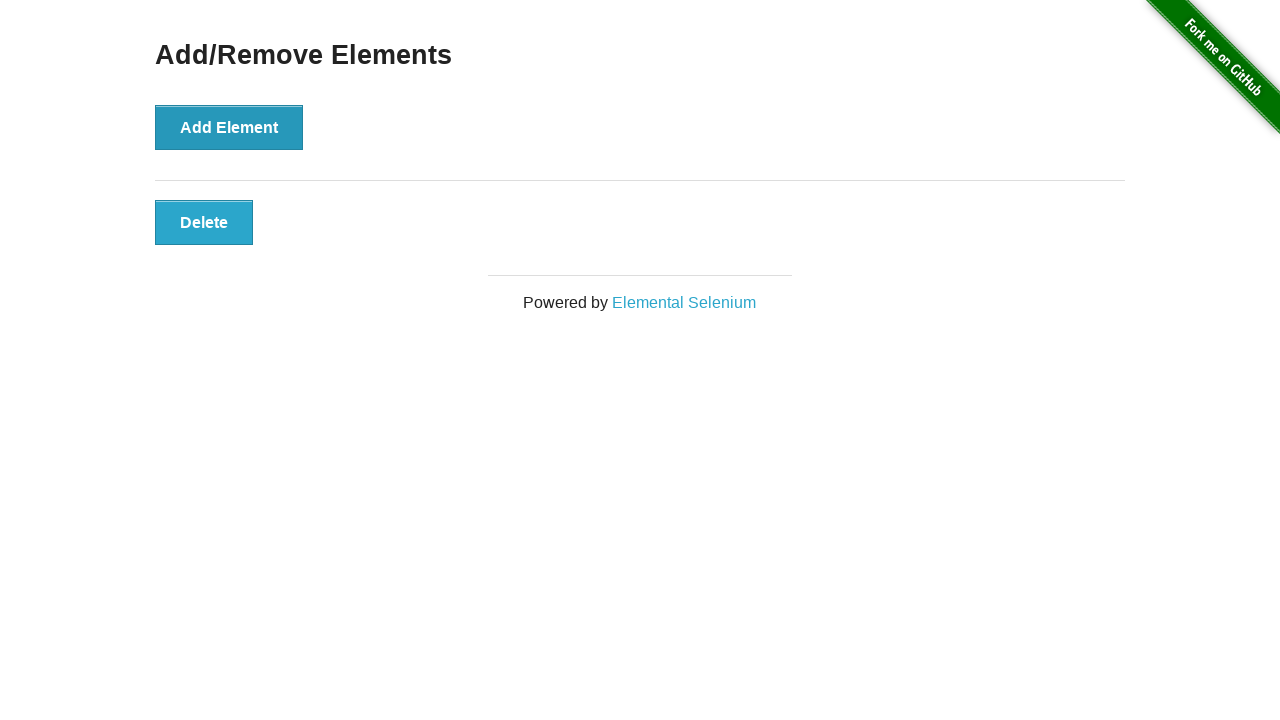

Clicked Delete button to remove the element at (204, 222) on xpath=//button[.='Delete']
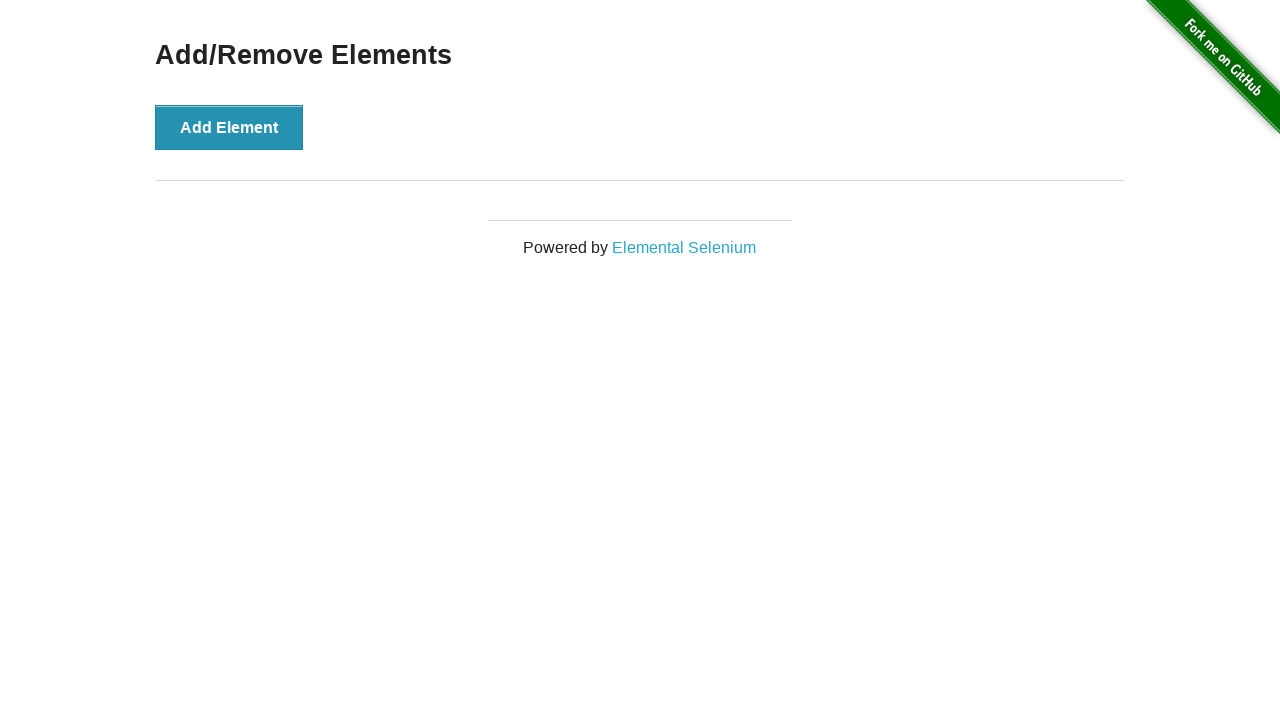

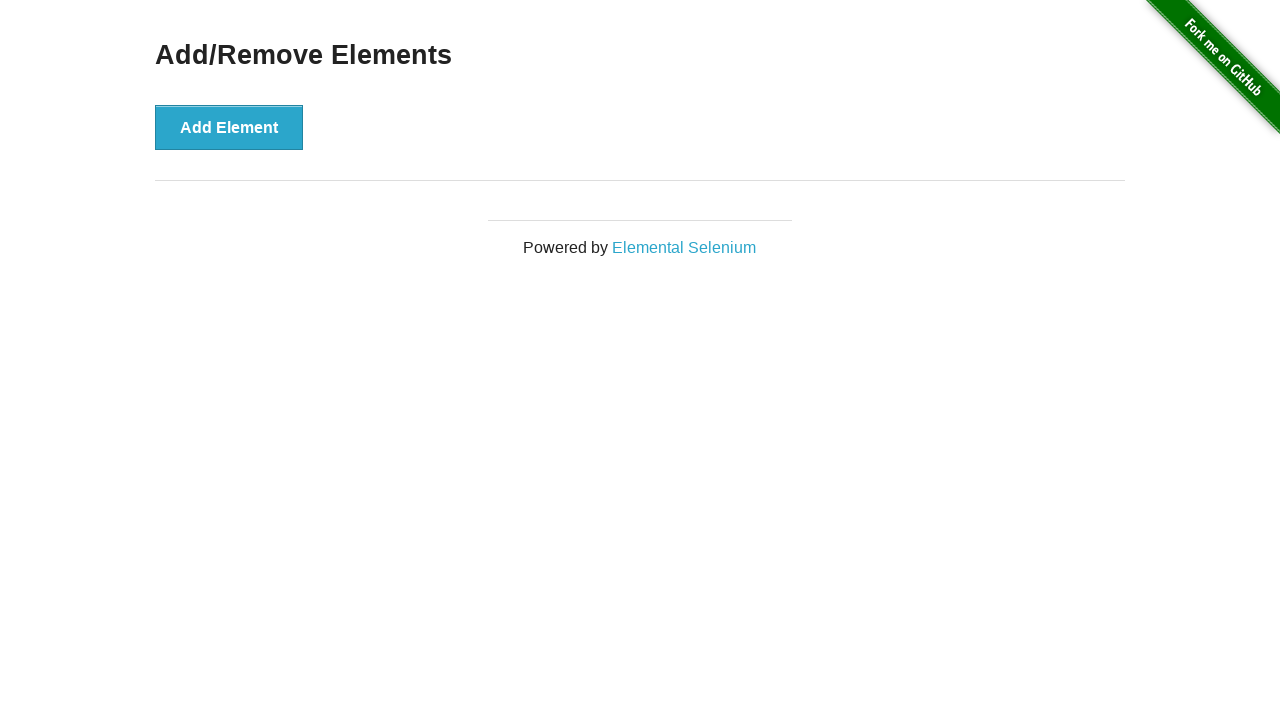